Tests the search functionality on Americanas (Brazilian e-commerce site) by entering a product name in the search field and submitting the search to view results.

Starting URL: https://americanas.com.br

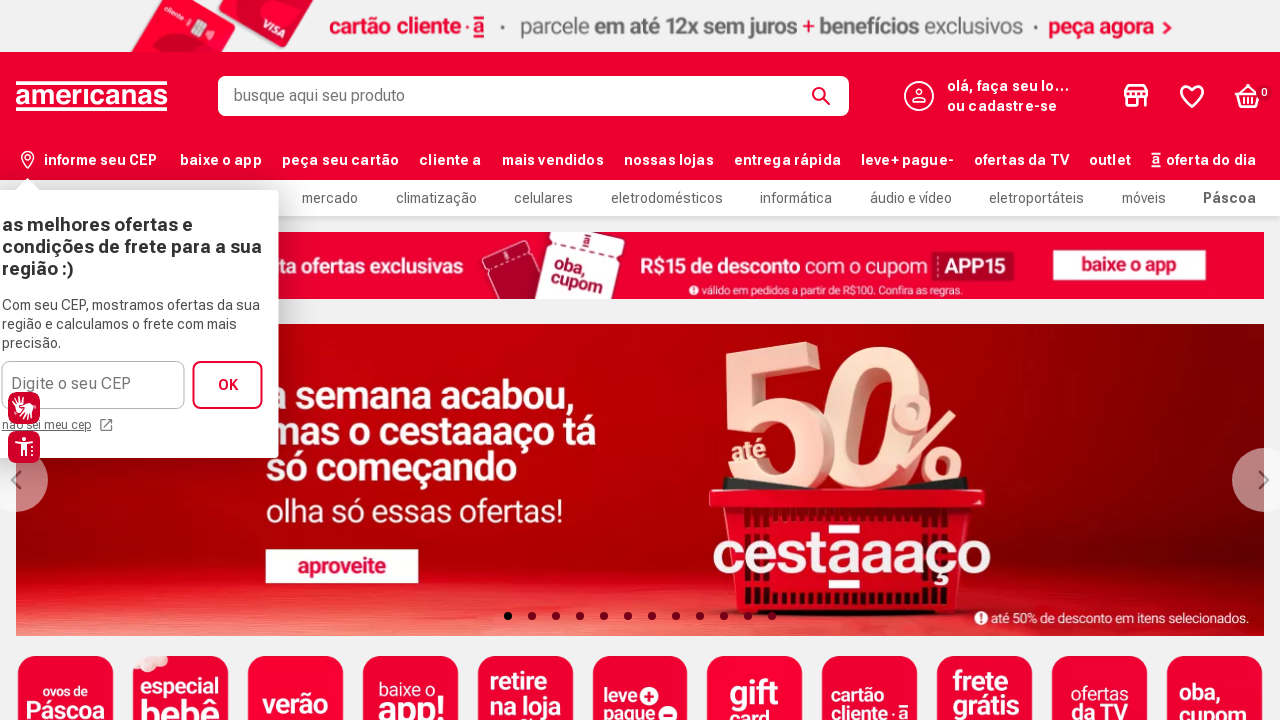

Filled search field with 'smartphone samsung' on form input[type="search"], form input[placeholder*="busca"], header form input
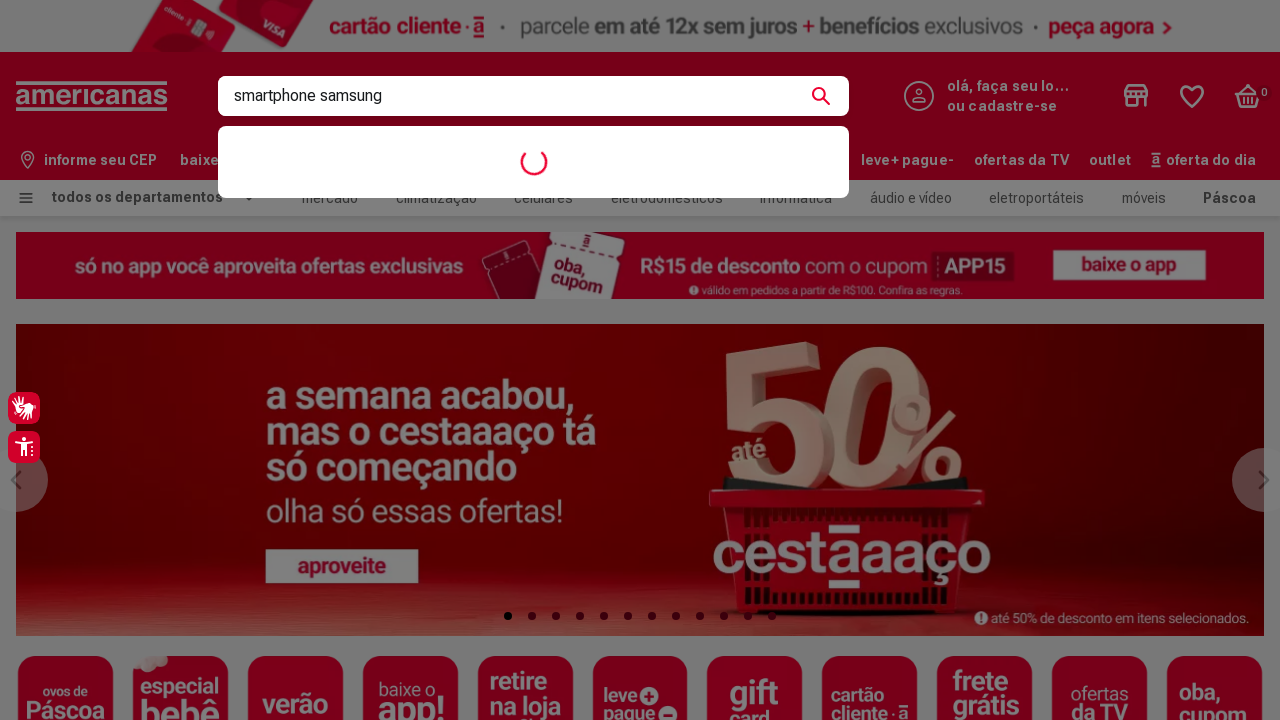

Pressed Enter to submit search
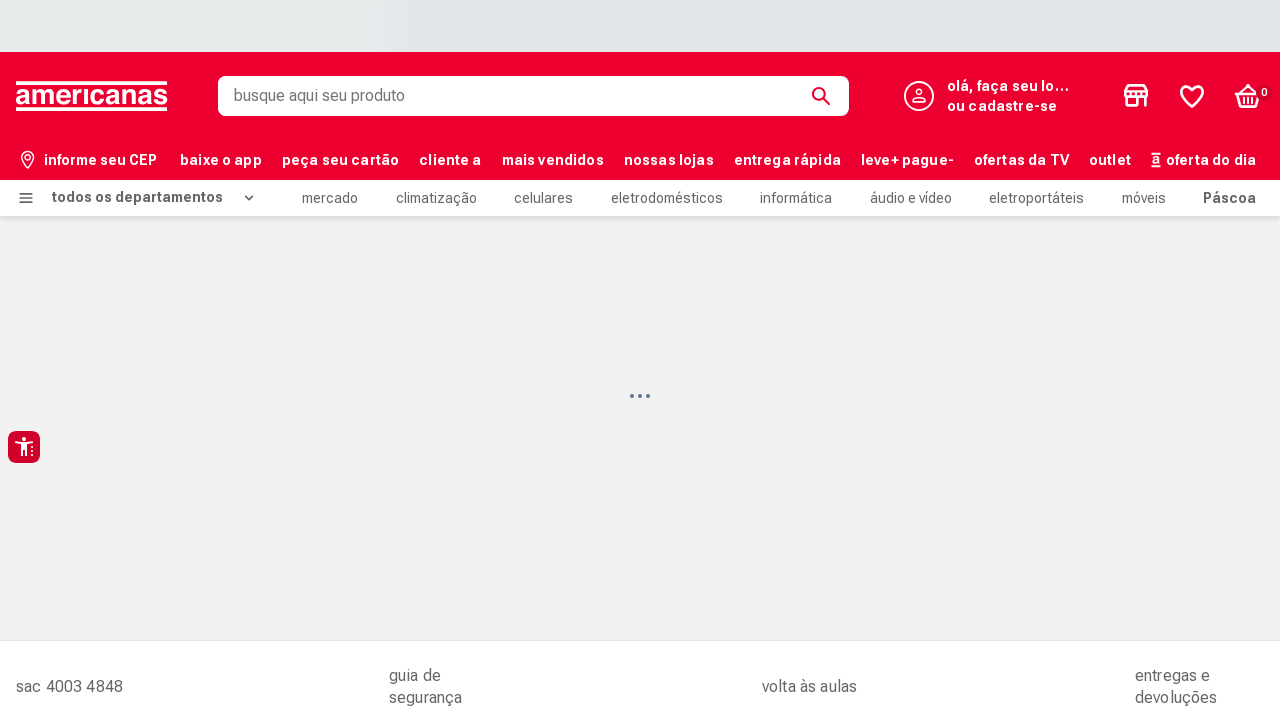

Search results loaded successfully
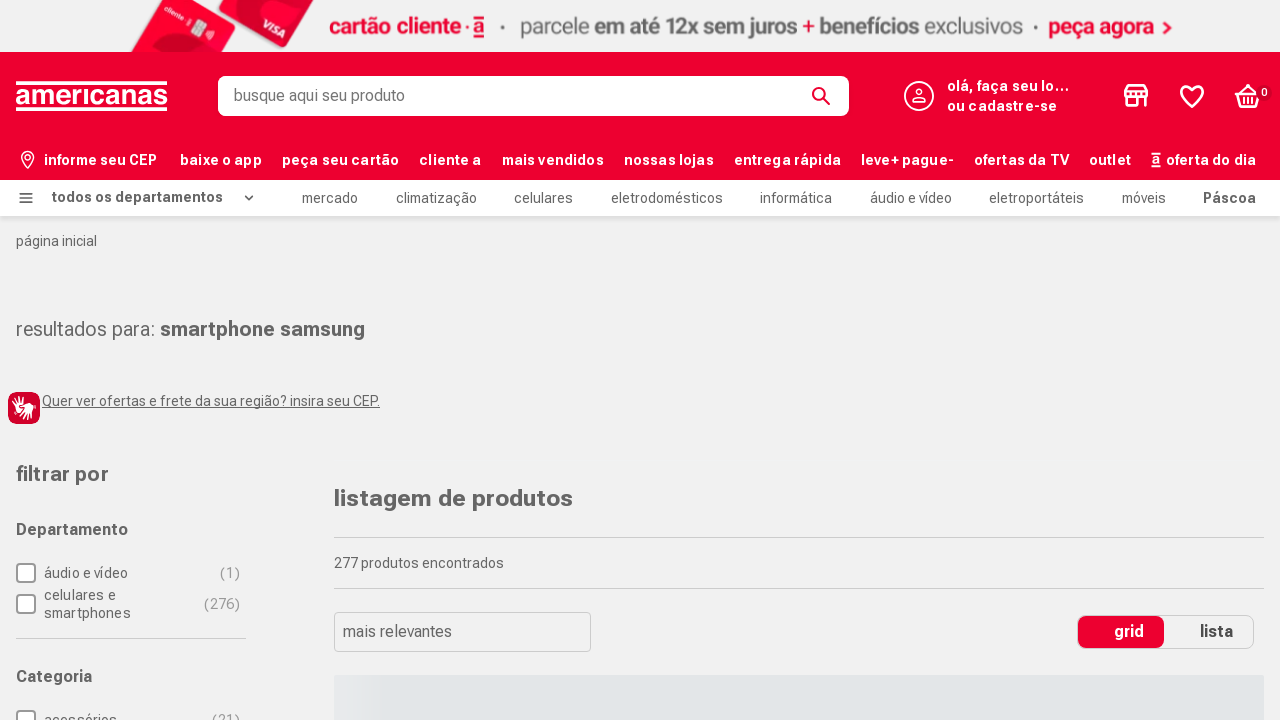

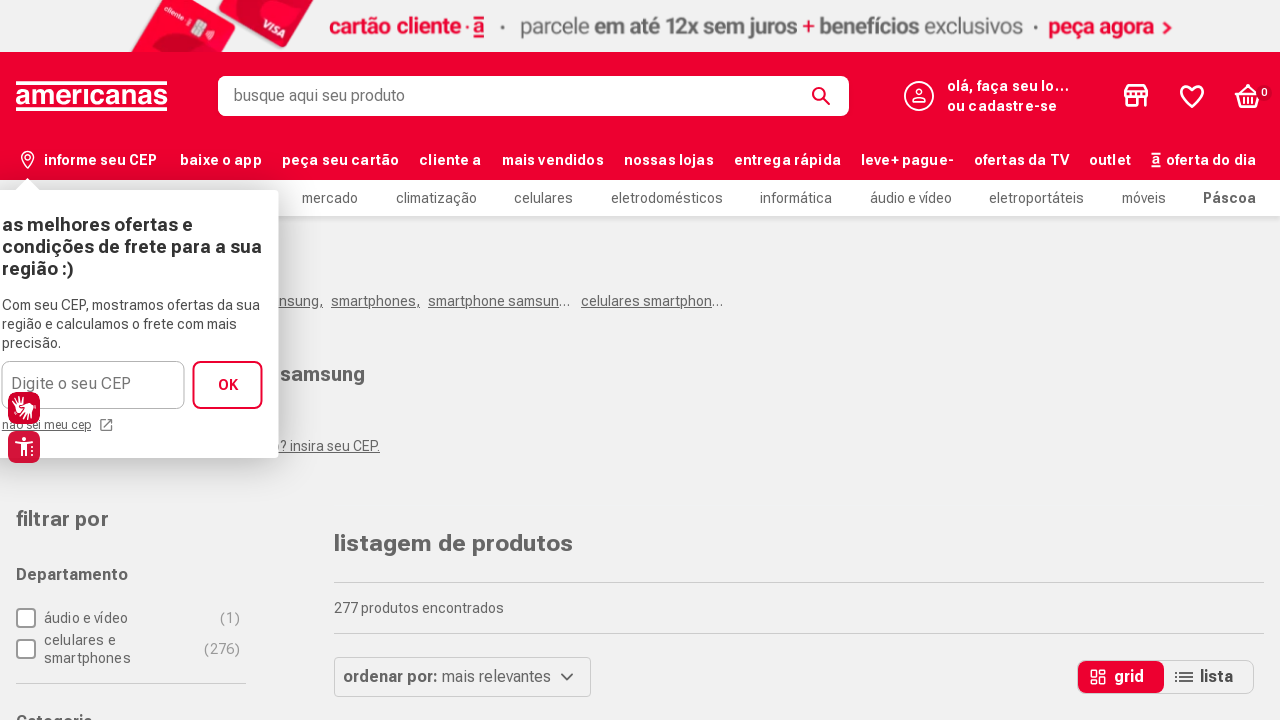